Tests resizing a non-restricted resizable box by dragging its resize handle to expand the box without size constraints.

Starting URL: https://demoqa.com/resizable

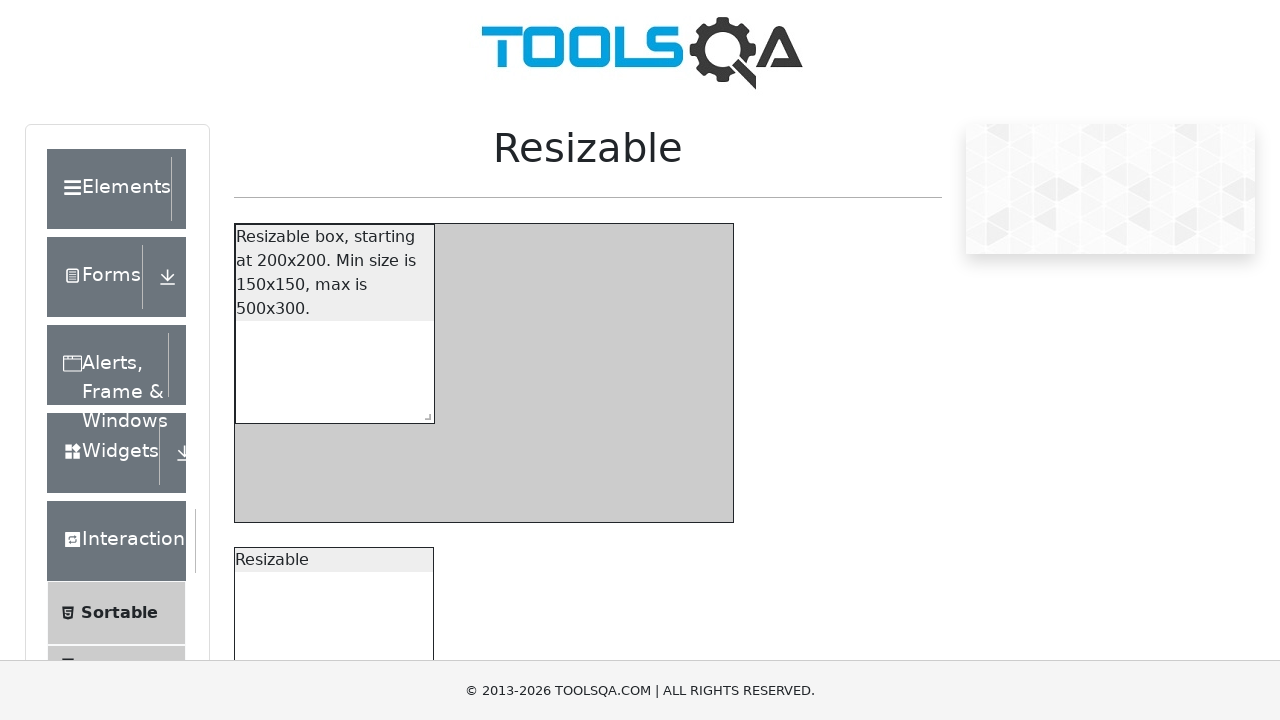

Waited for non-restricted resizable box to be visible
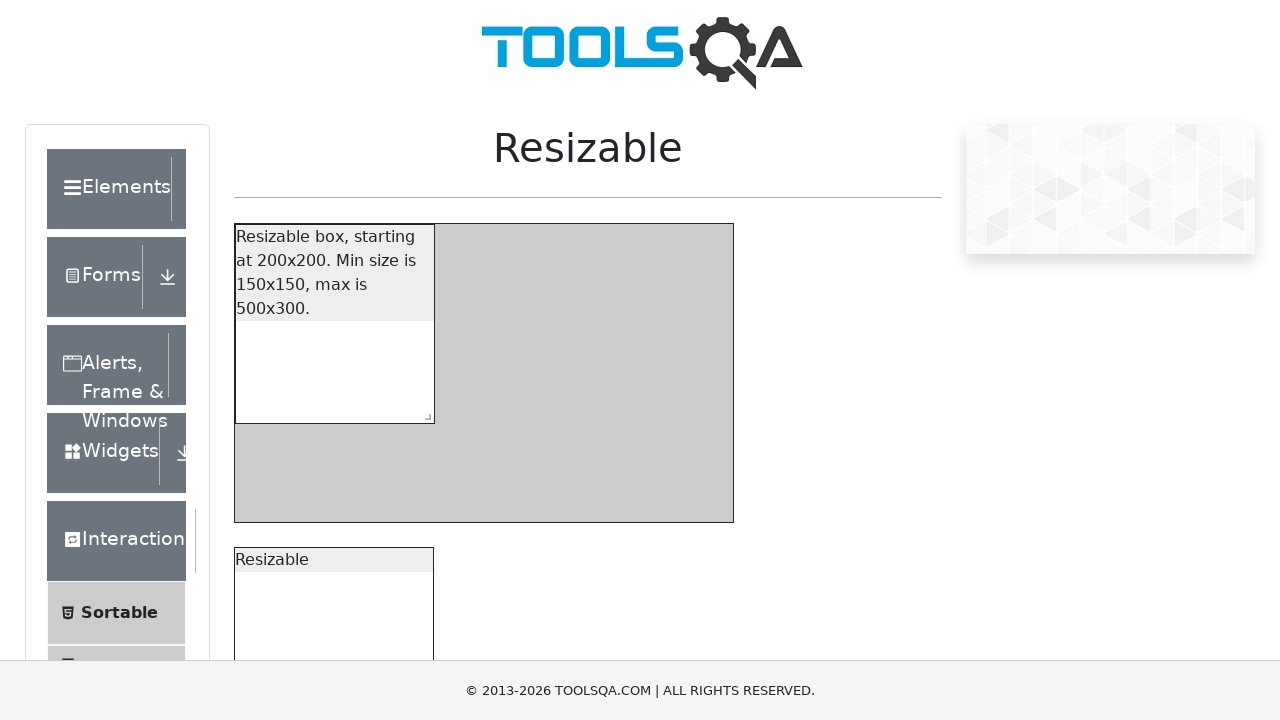

Located resize handle for non-restricted box
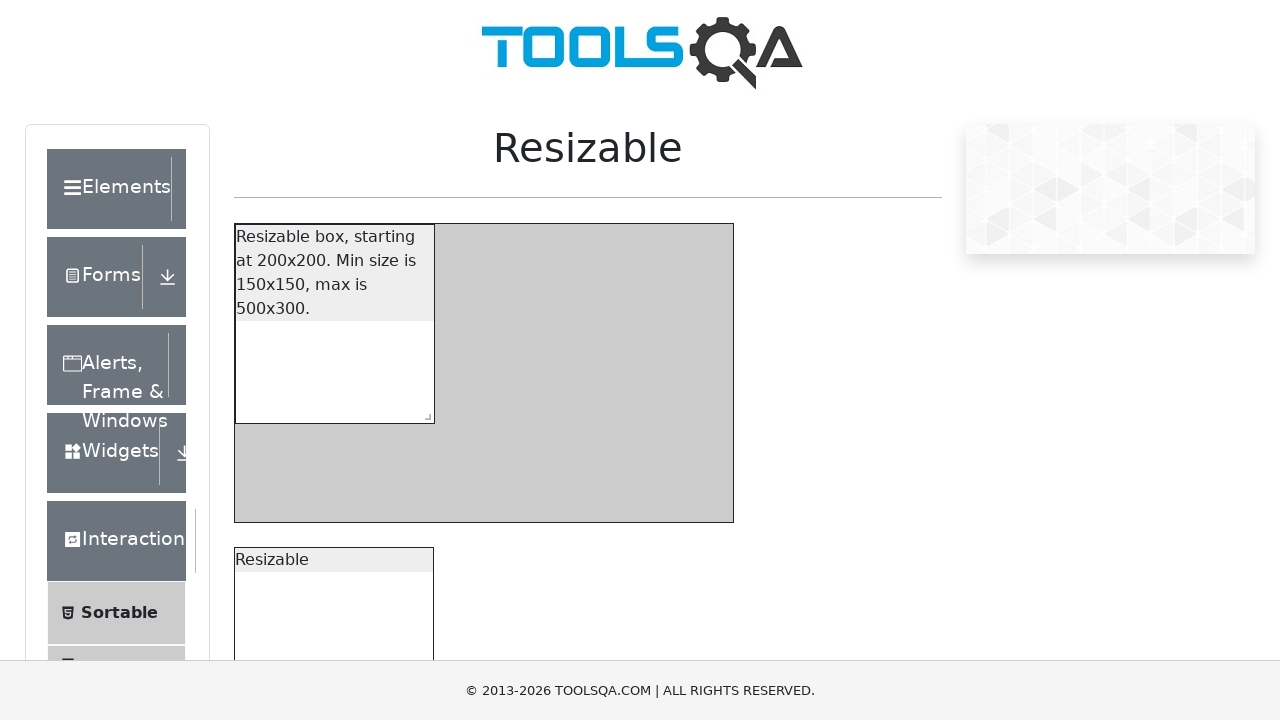

Retrieved initial box size and position
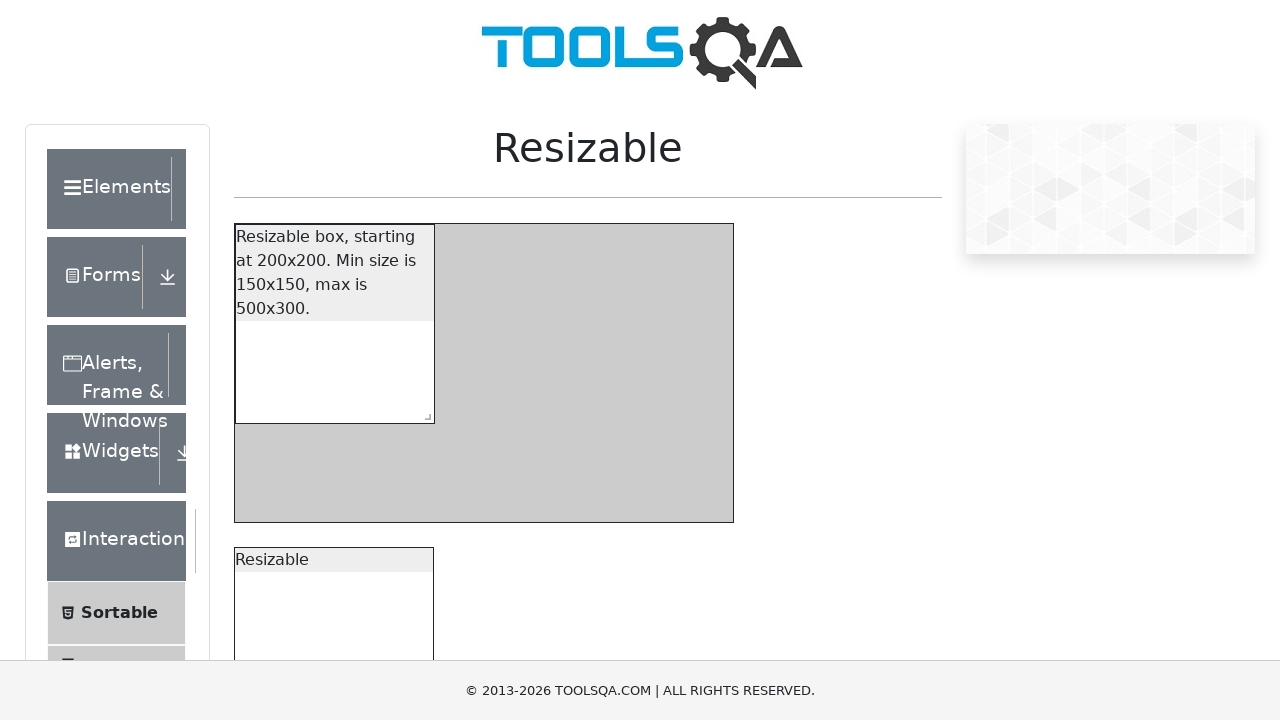

Retrieved resize handle bounding box
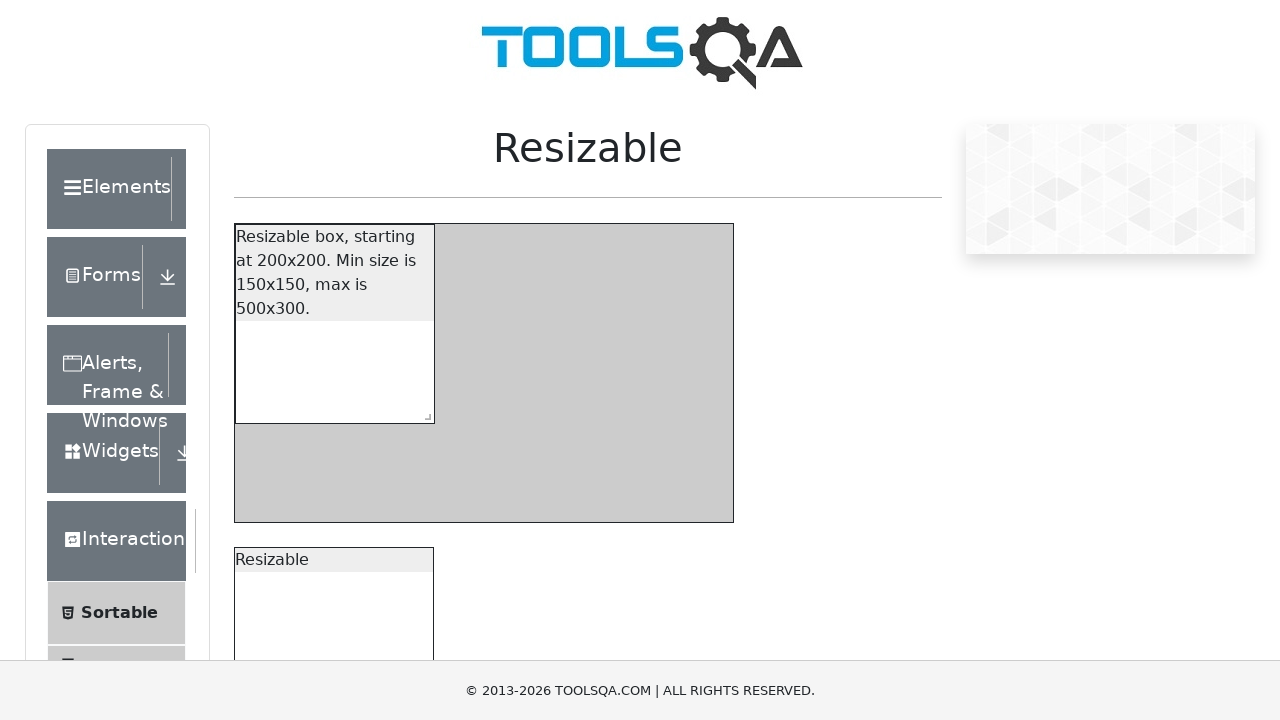

Moved mouse to center of resize handle at (423, 736)
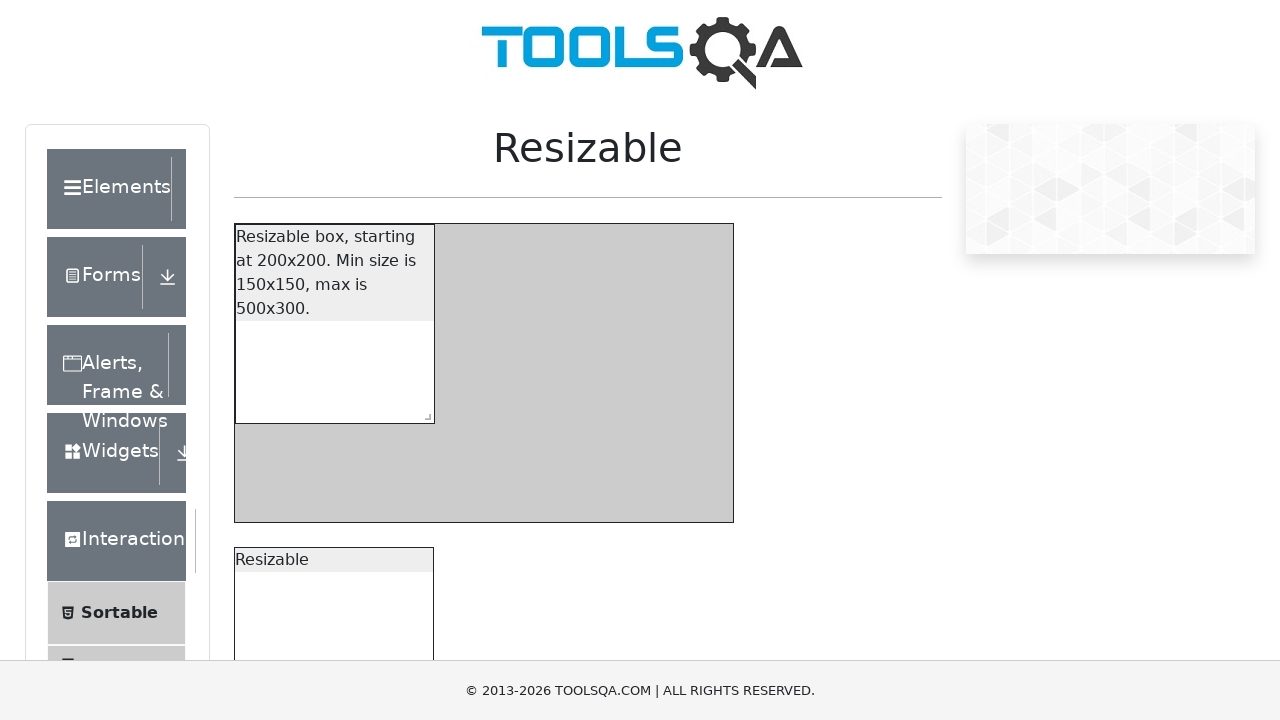

Pressed down mouse button on resize handle at (423, 736)
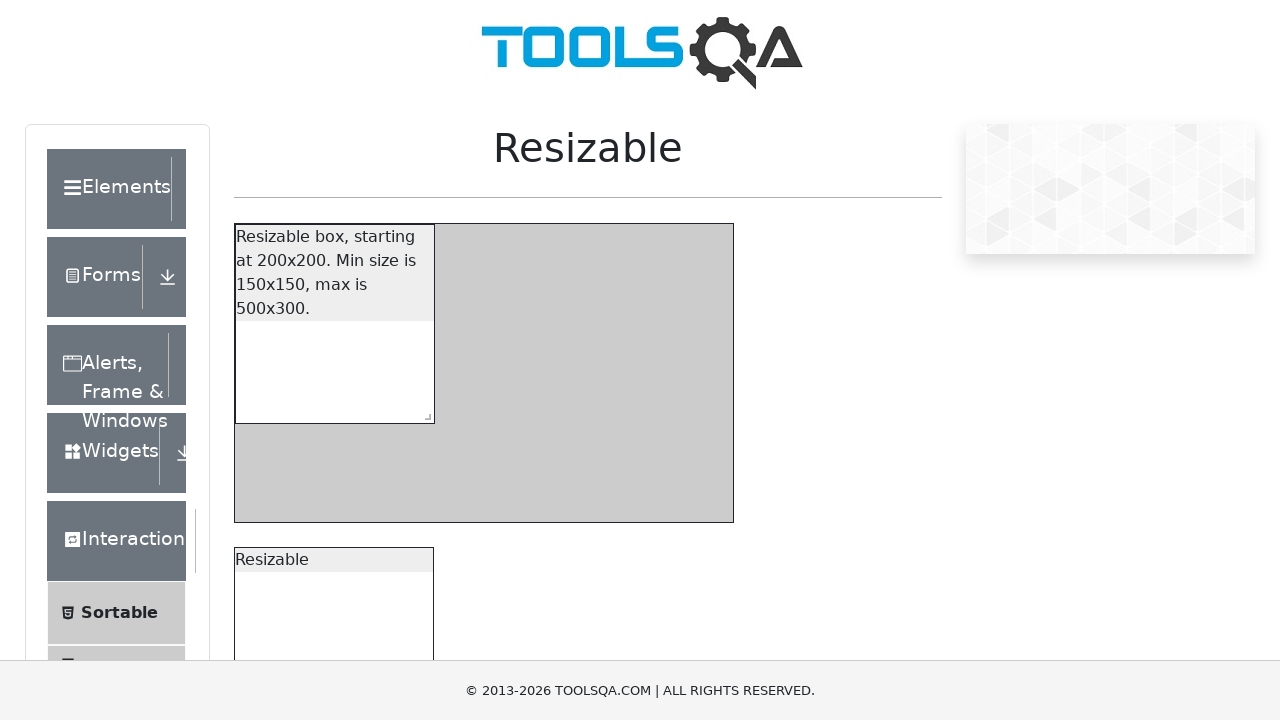

Dragged resize handle to expand the non-restricted box at (886, 993)
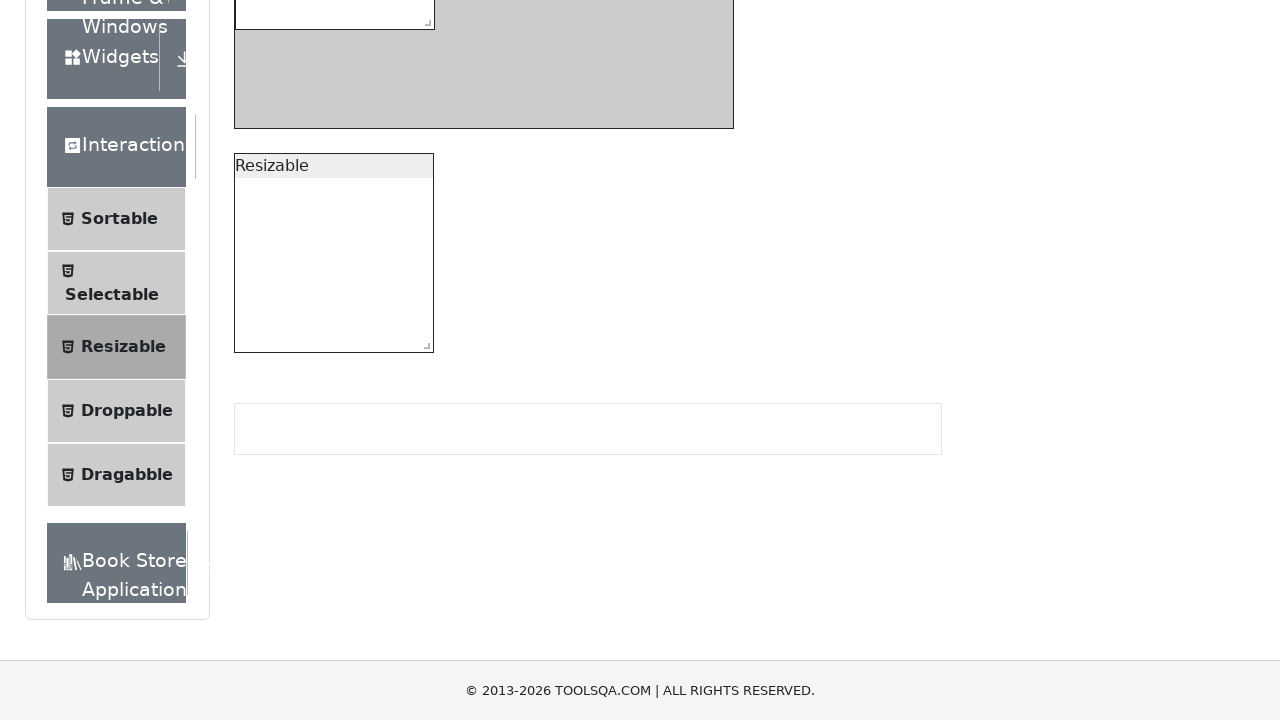

Released mouse button to complete resize operation at (886, 993)
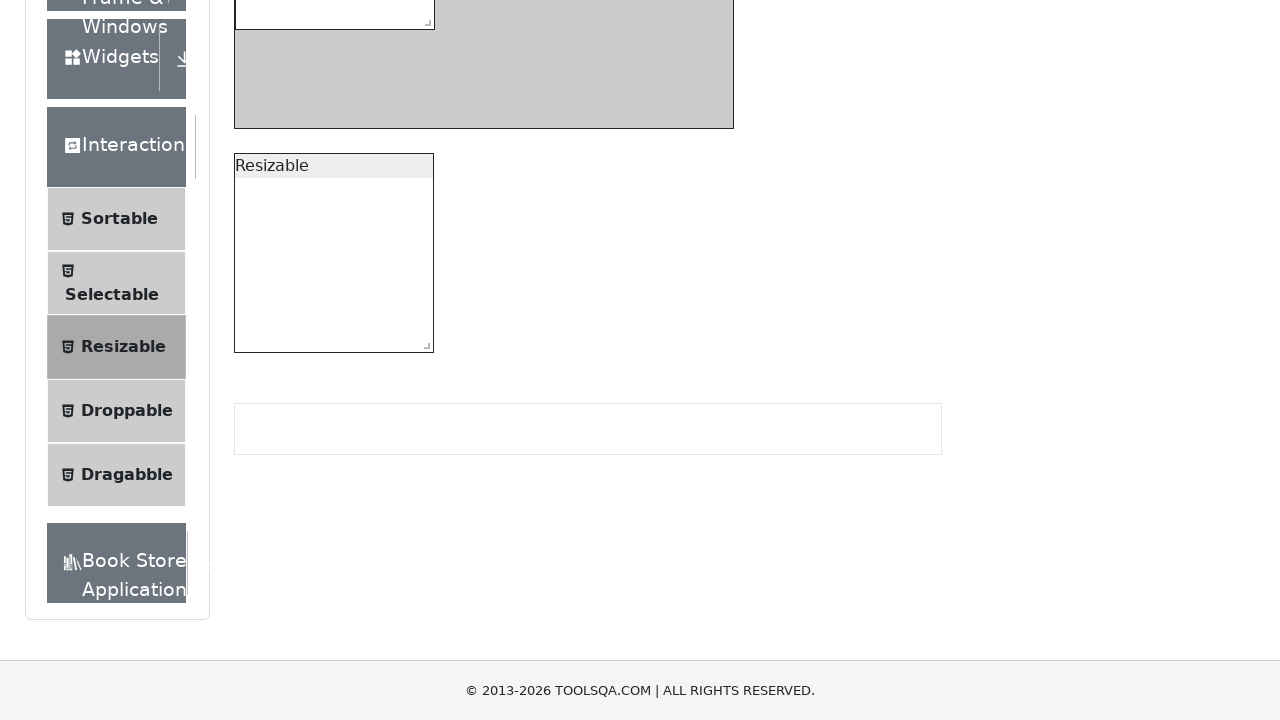

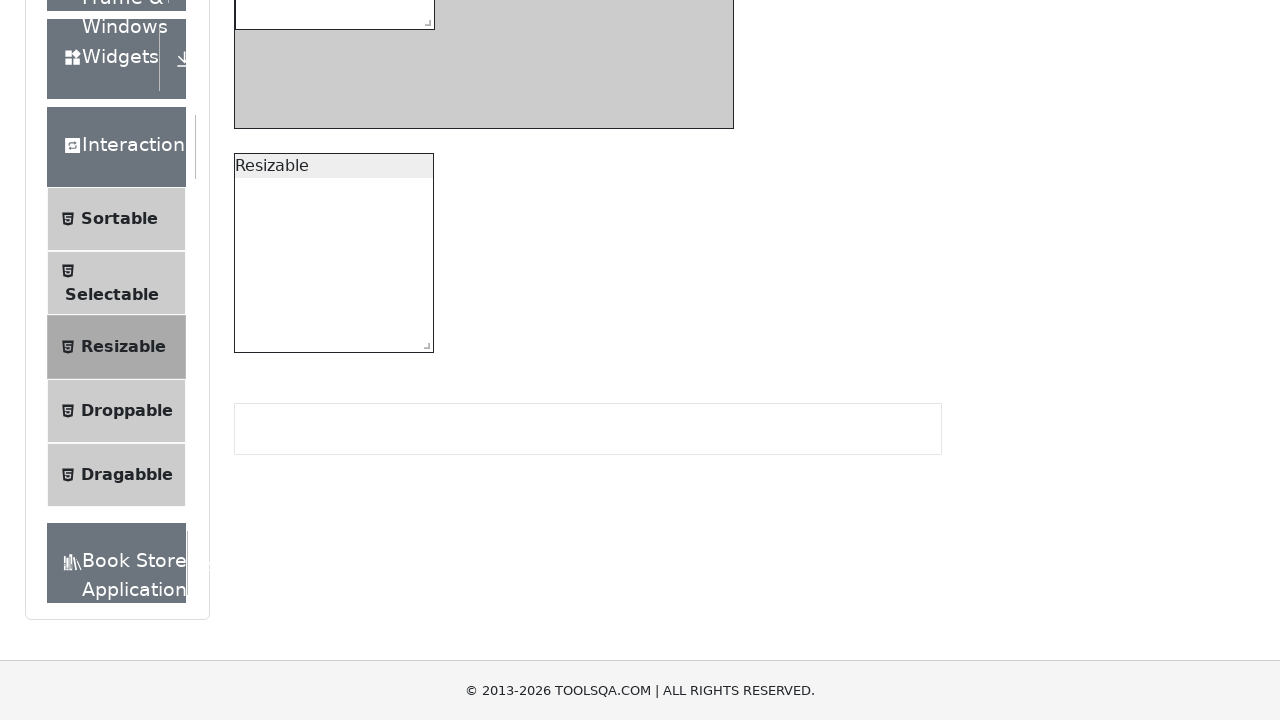